Tests that toggle and label controls are hidden when editing a todo item

Starting URL: https://demo.playwright.dev/todomvc

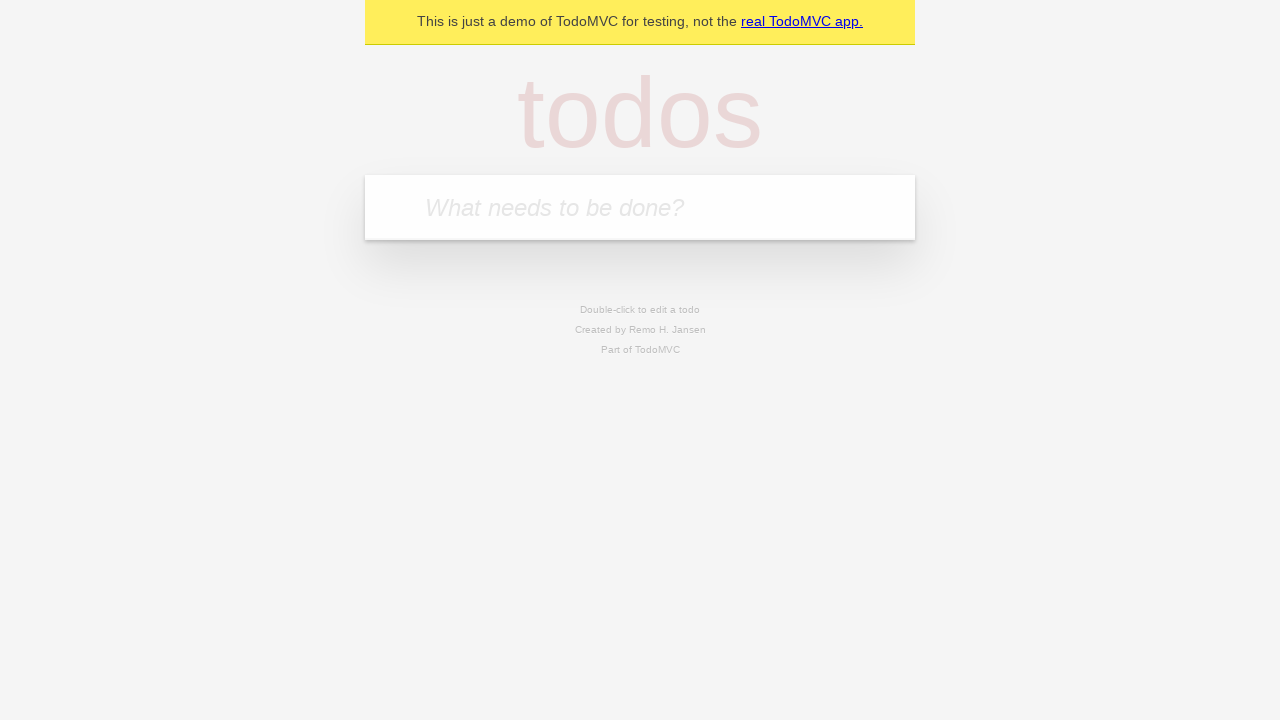

Filled new todo input with 'buy some cheese' on .new-todo
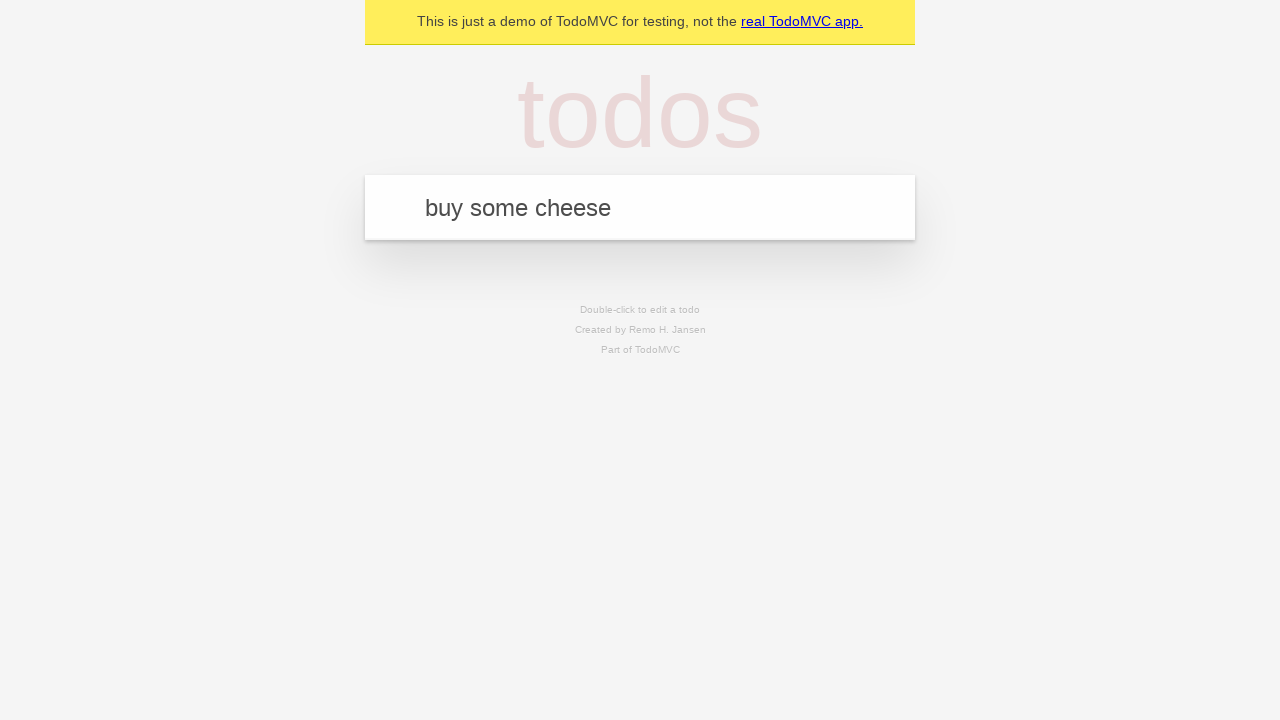

Pressed Enter to create first todo on .new-todo
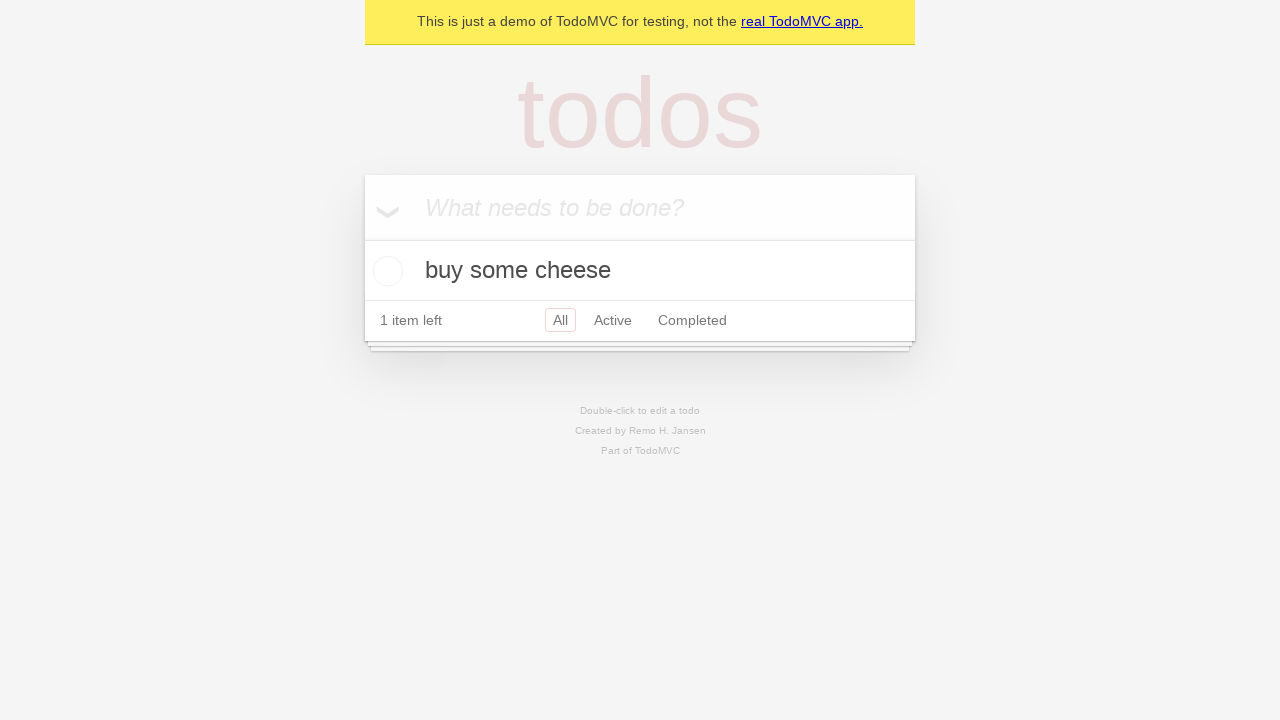

Filled new todo input with 'feed the cat' on .new-todo
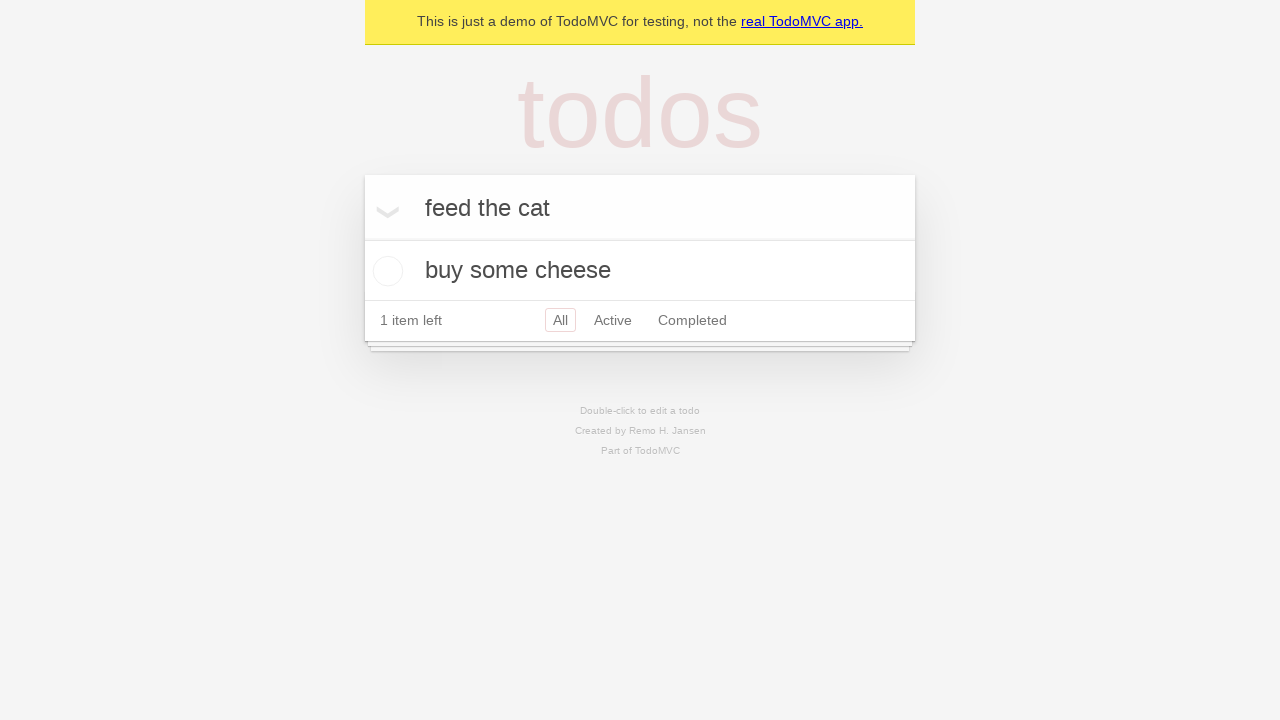

Pressed Enter to create second todo on .new-todo
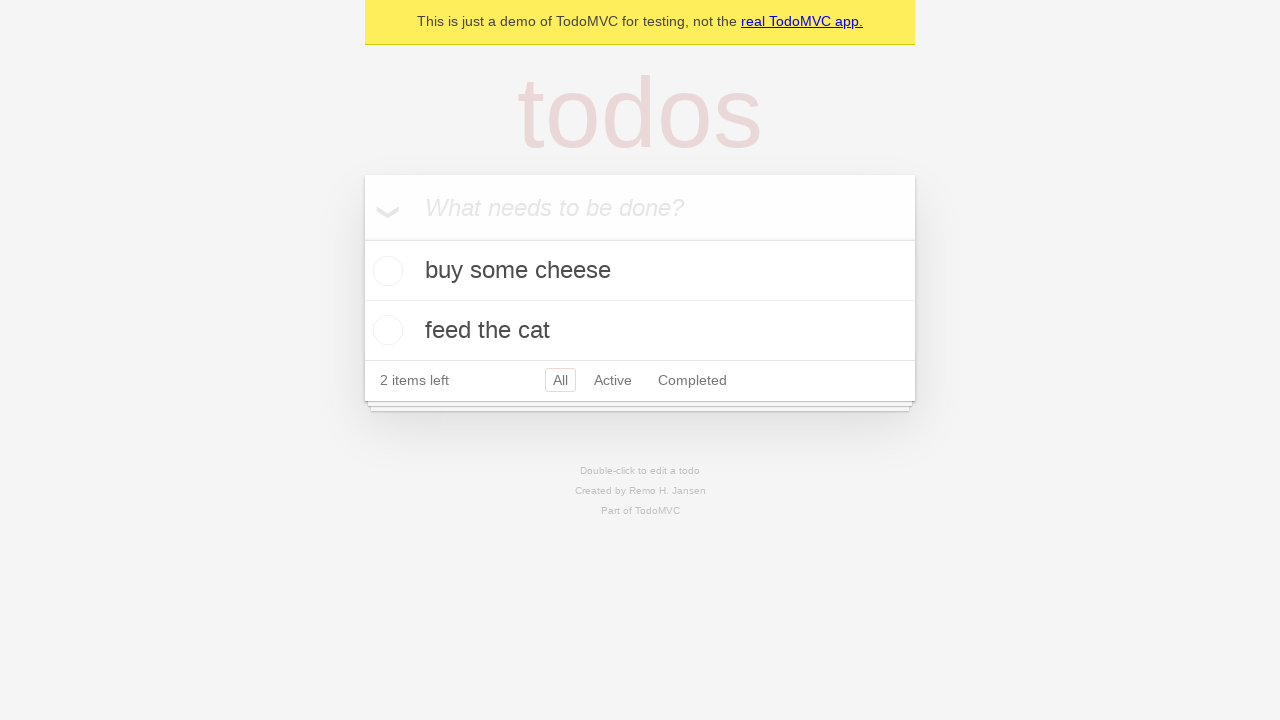

Filled new todo input with 'book a doctors appointment' on .new-todo
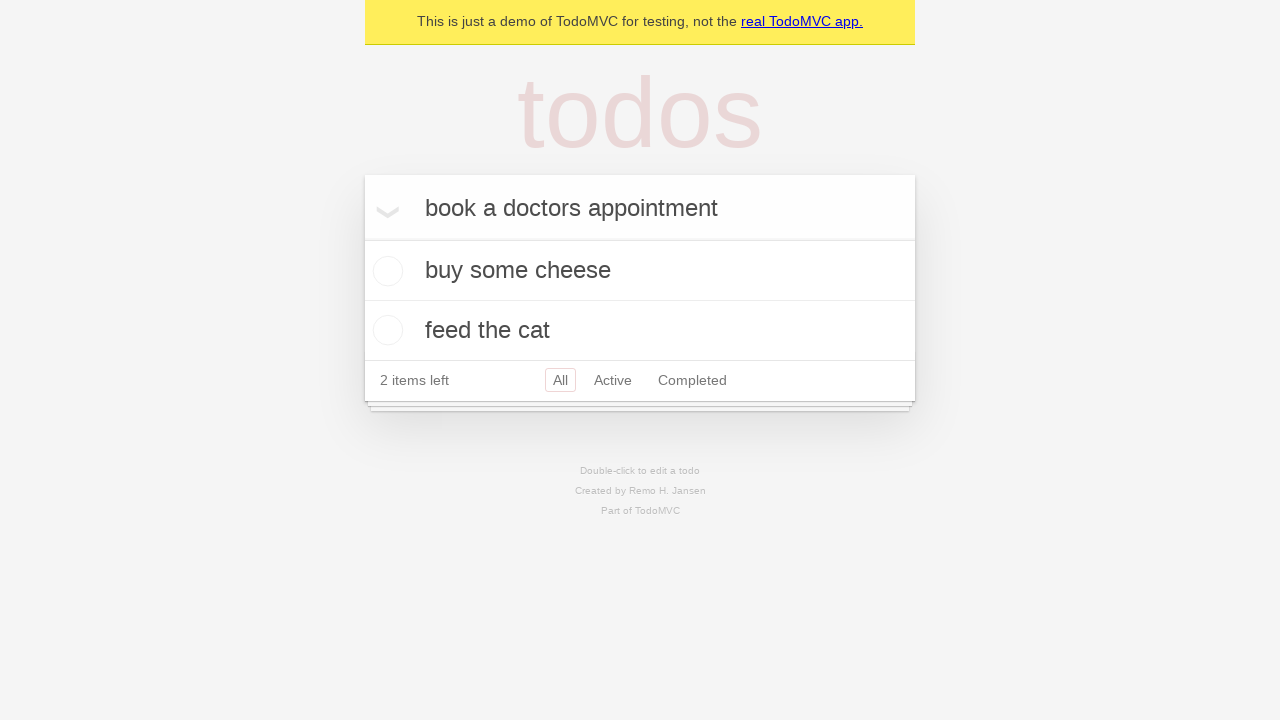

Pressed Enter to create third todo on .new-todo
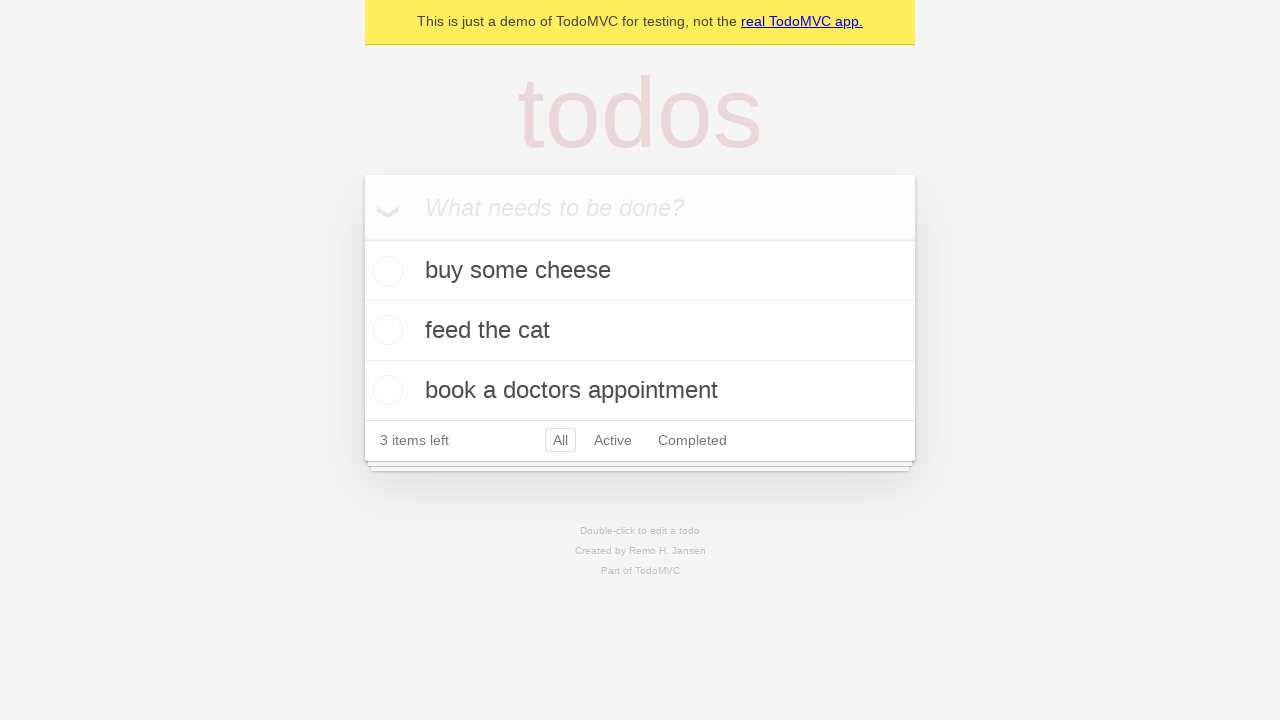

Double-clicked second todo item to enter edit mode at (640, 331) on .todo-list li >> nth=1
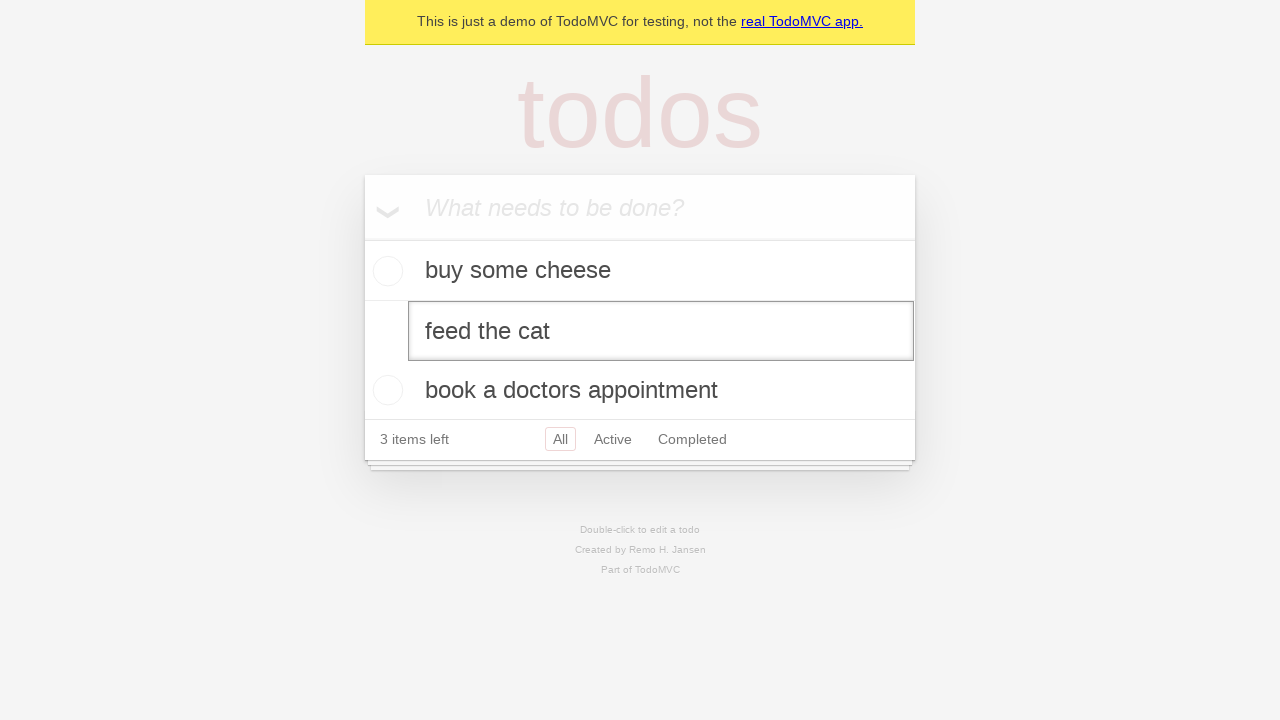

Verified that toggle control is hidden during edit mode
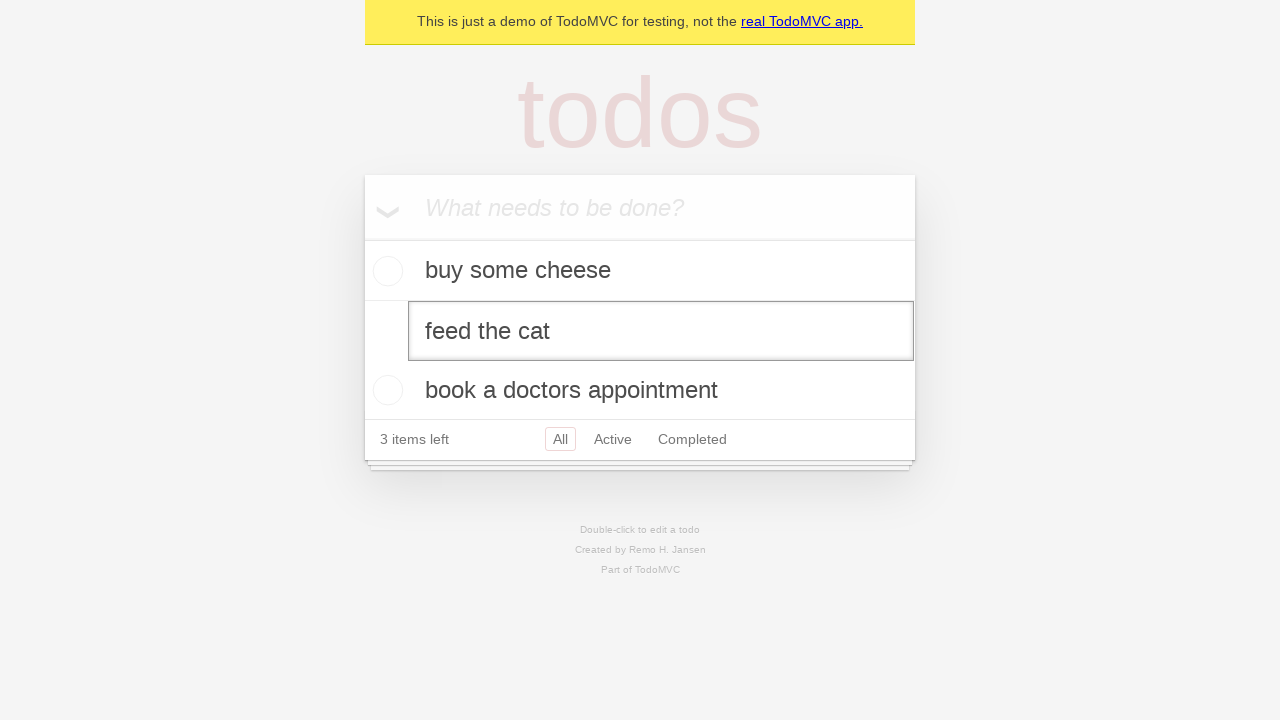

Verified that label control is hidden during edit mode
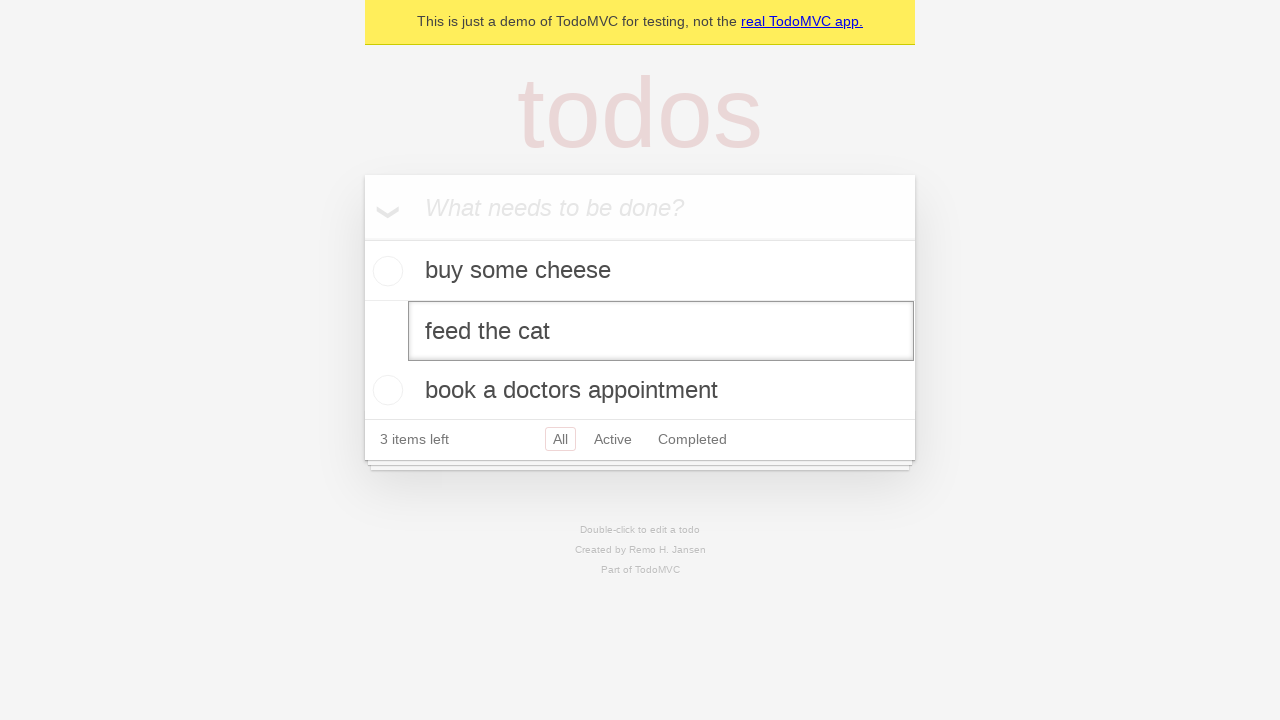

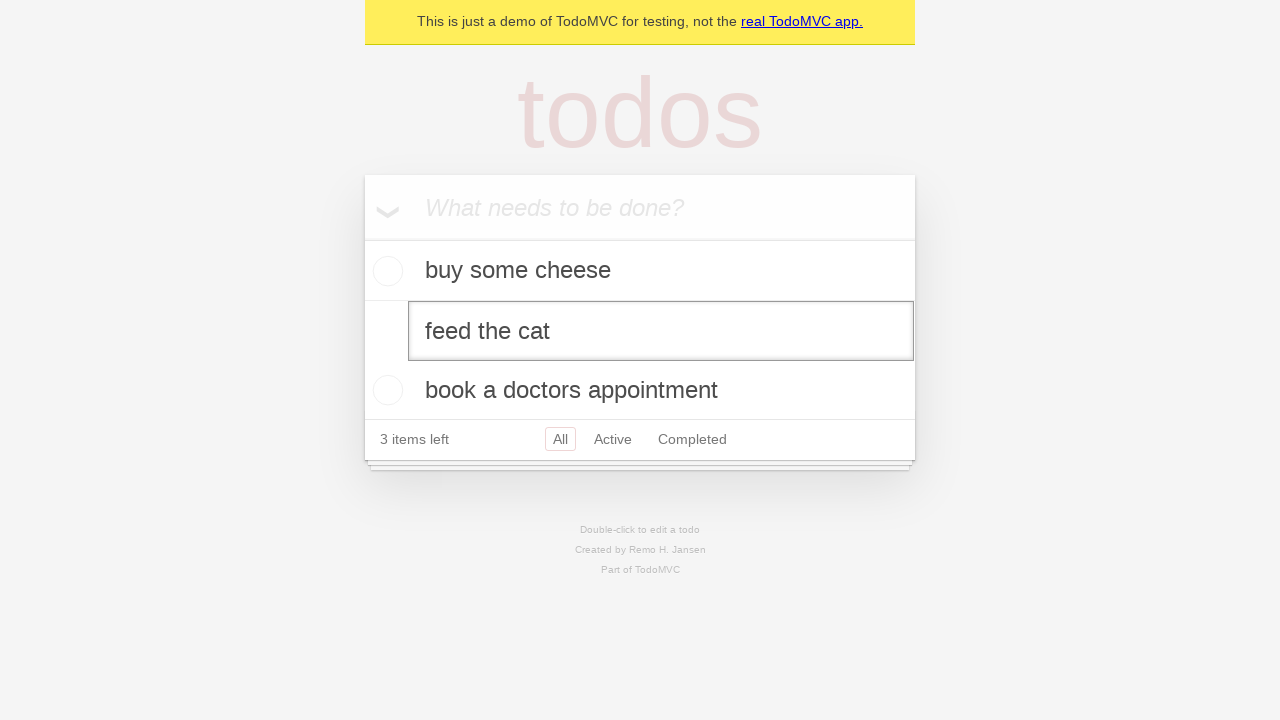